Tests checkbox interaction on an automation practice page by clicking a checkbox and locating a dropdown element

Starting URL: https://rahulshettyacademy.com/AutomationPractice/

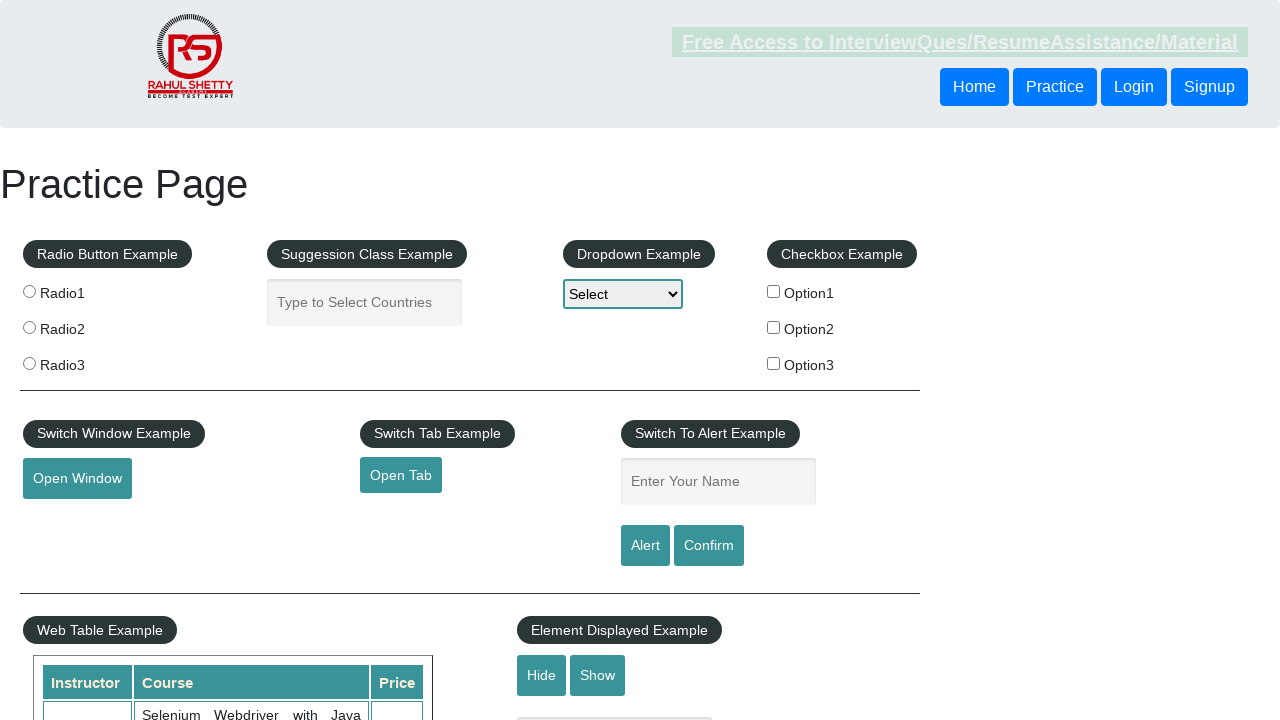

Clicked checkbox option 2 at (774, 327) on input#checkBoxOption2
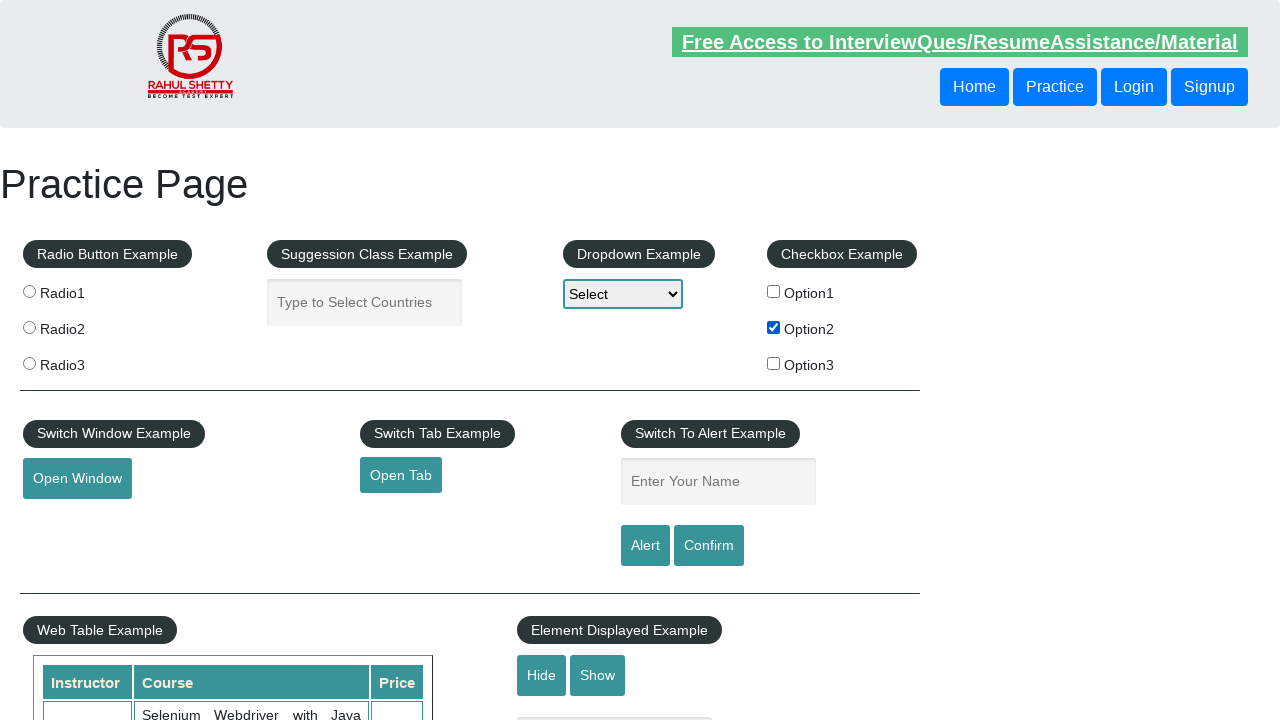

Dropdown element is present and loaded
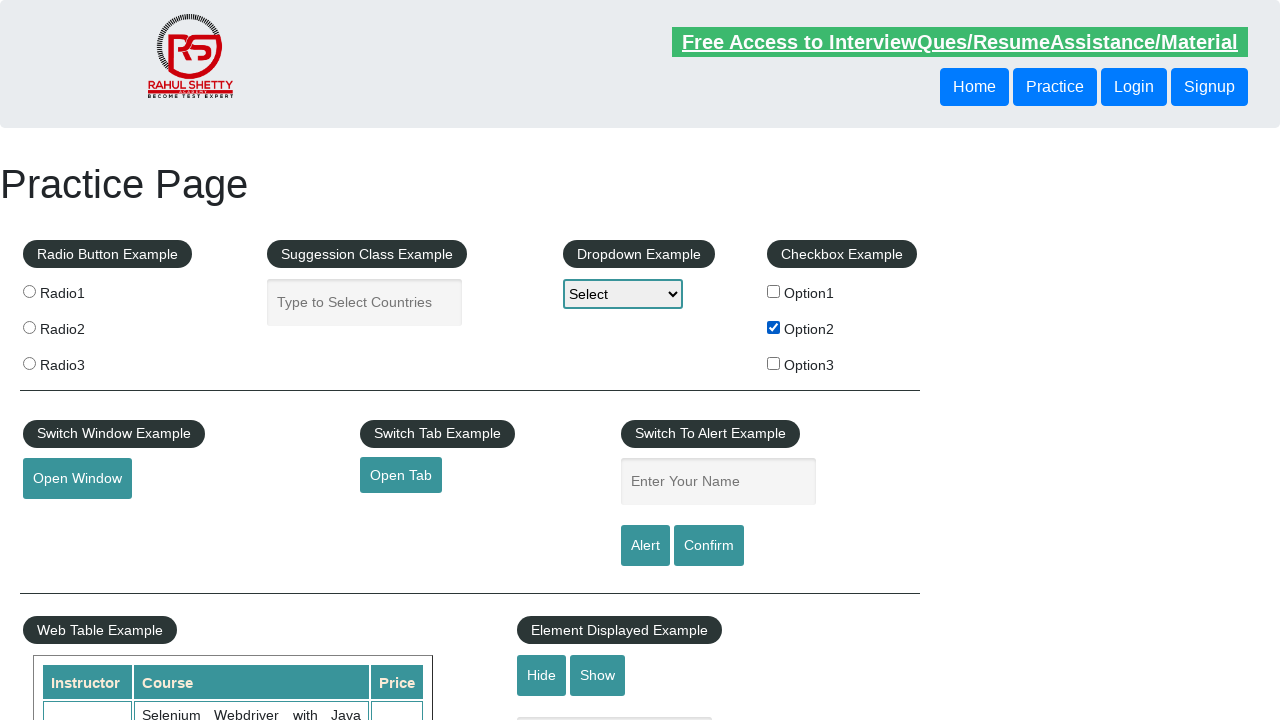

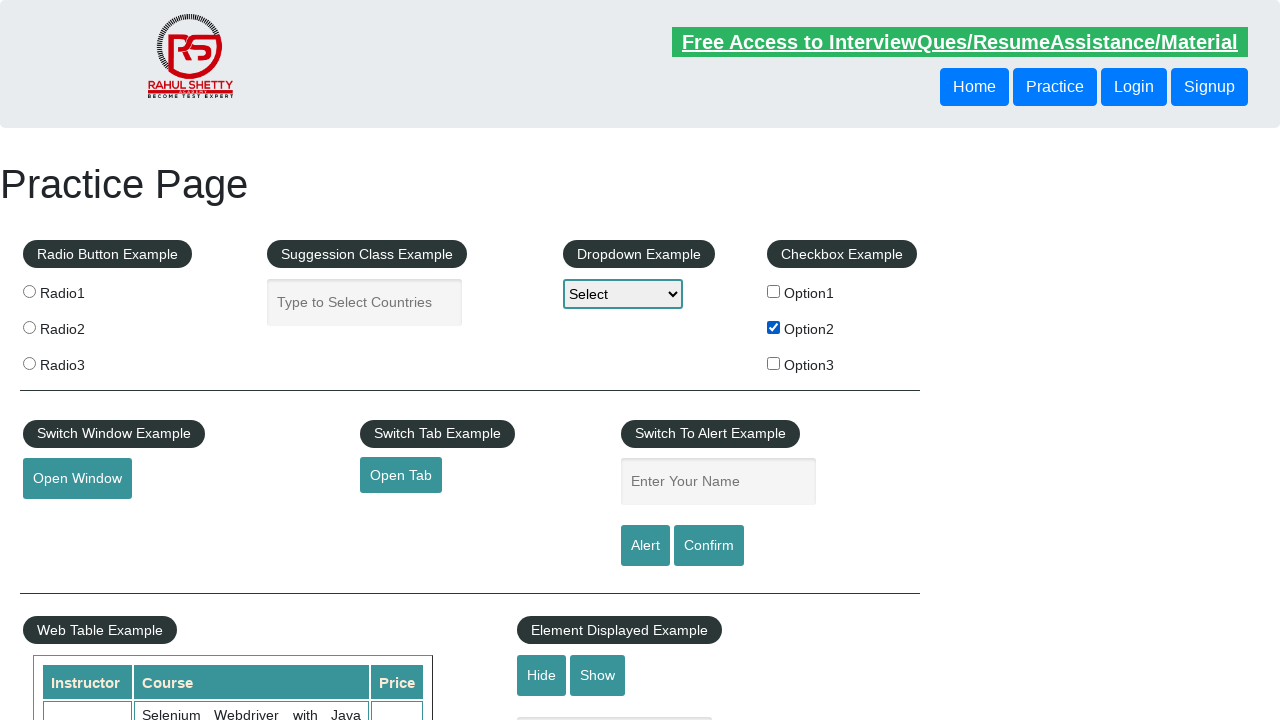